Tests adding a single todo item and marking it as completed using CSS selectors

Starting URL: https://demo.playwright.dev/todomvc

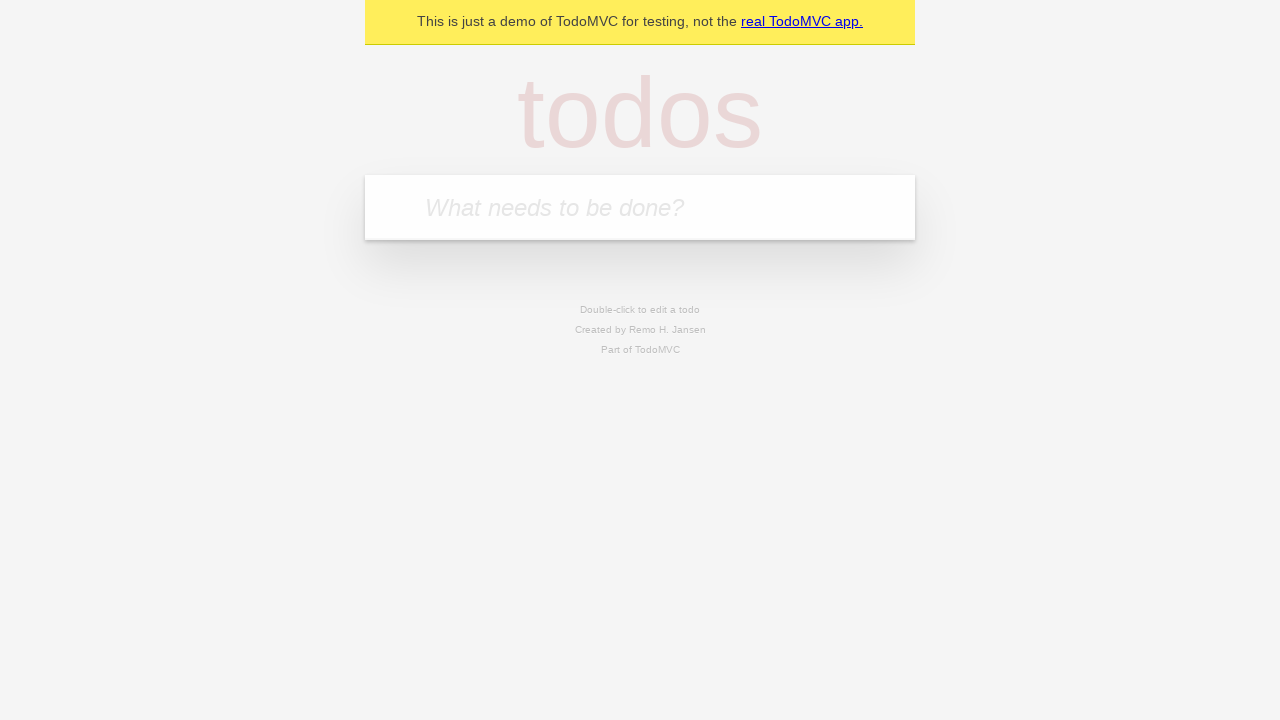

Filled todo input field with 'Joohn Doe' on [placeholder="What needs to be done?"]
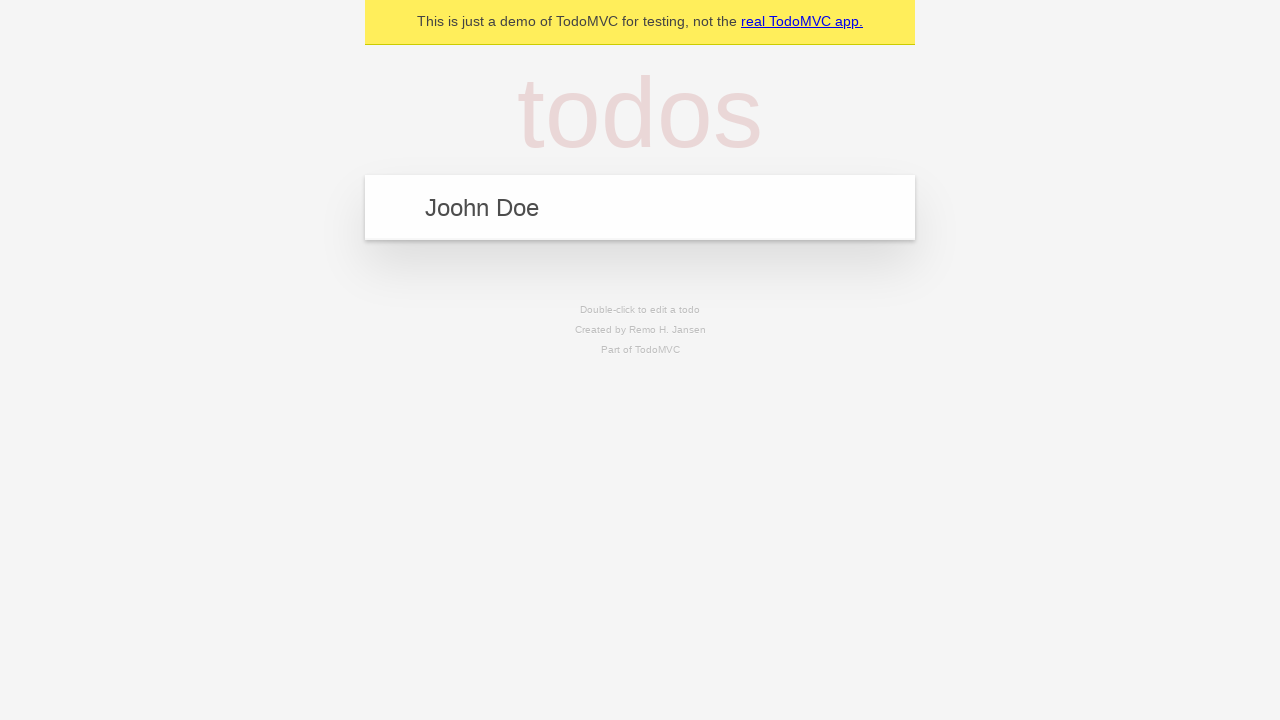

Pressed Enter to add the todo item on [placeholder="What needs to be done?"]
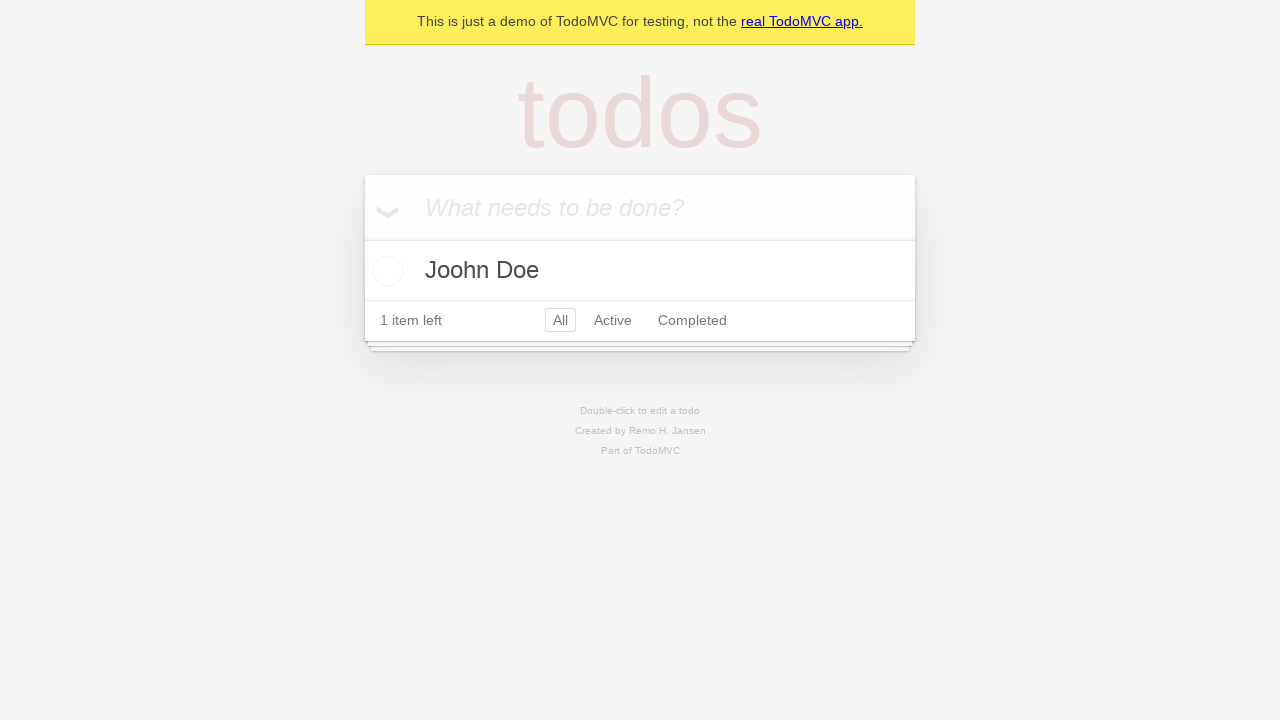

Marked todo item as completed by checking the toggle checkbox at (385, 271) on .toggle
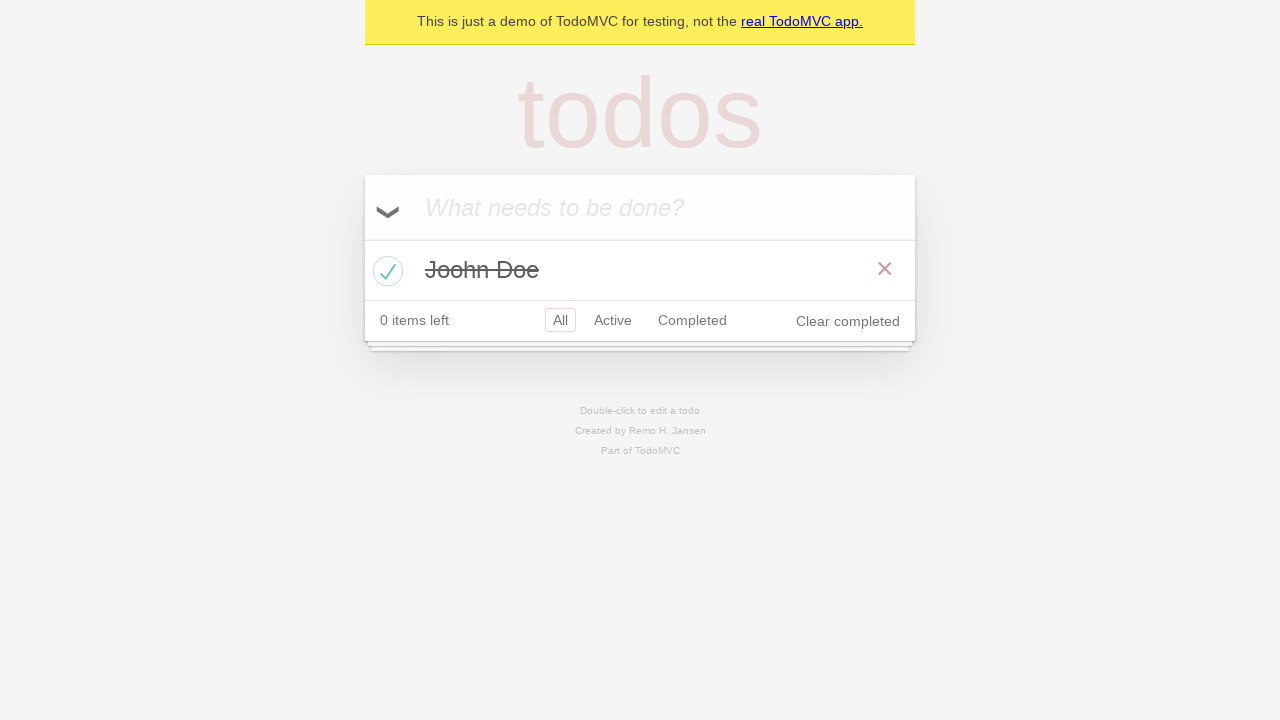

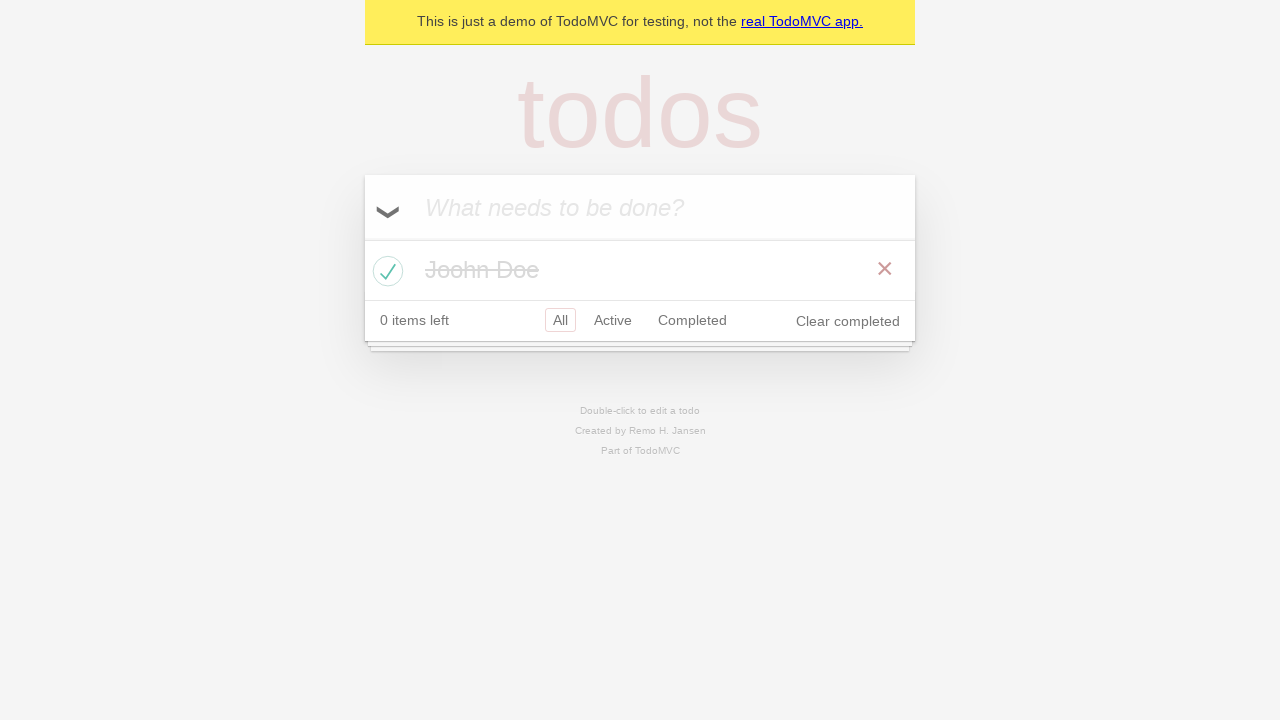